Tests e-commerce checkout flow by adding a demo e-book to cart, proceeding to payment, and validating error messages when required fields are left empty

Starting URL: https://shopdemo.fatfreeshop.com/

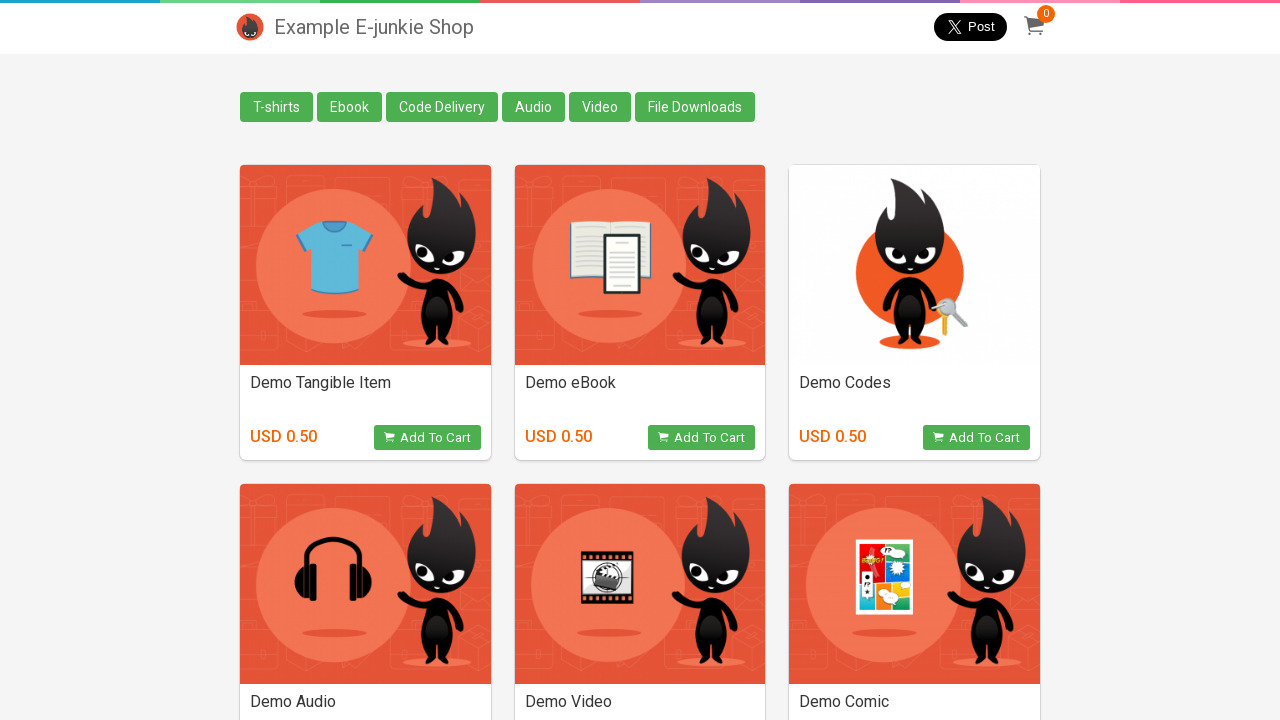

Clicked 'Add to Cart' button for demo e-book at (702, 438) on button[onclick*='1595015']
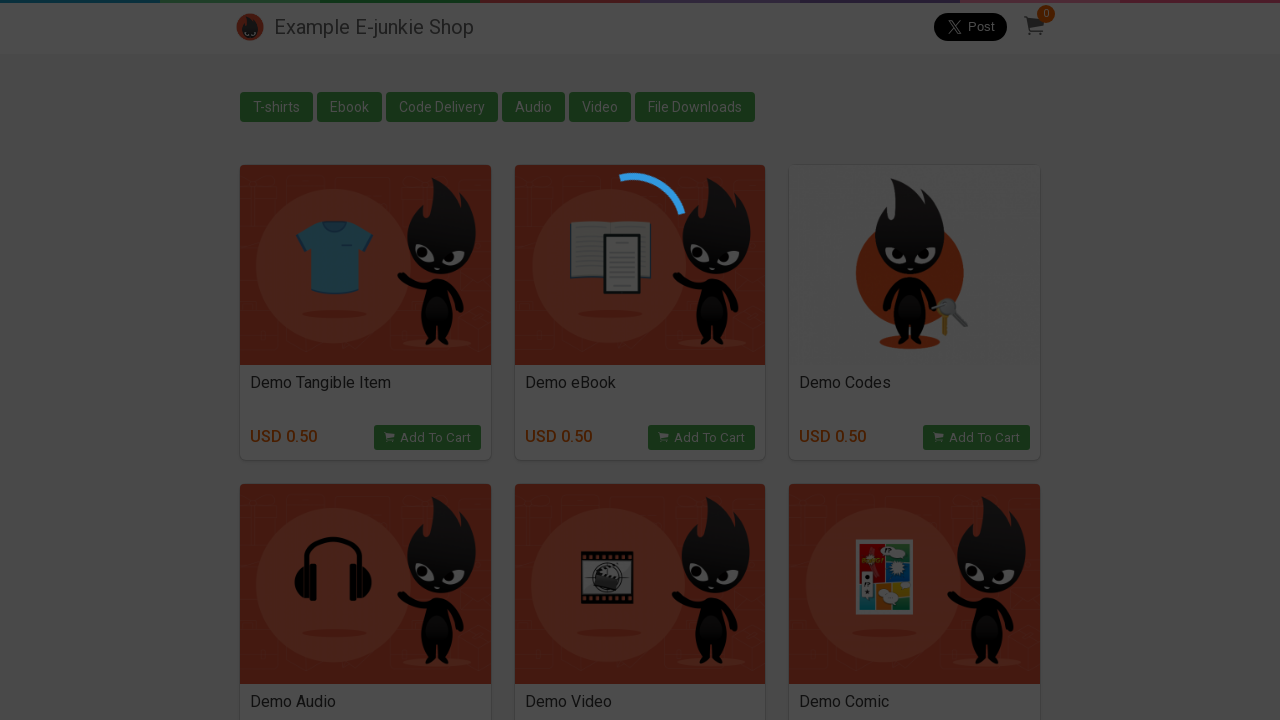

Cart iframe loaded
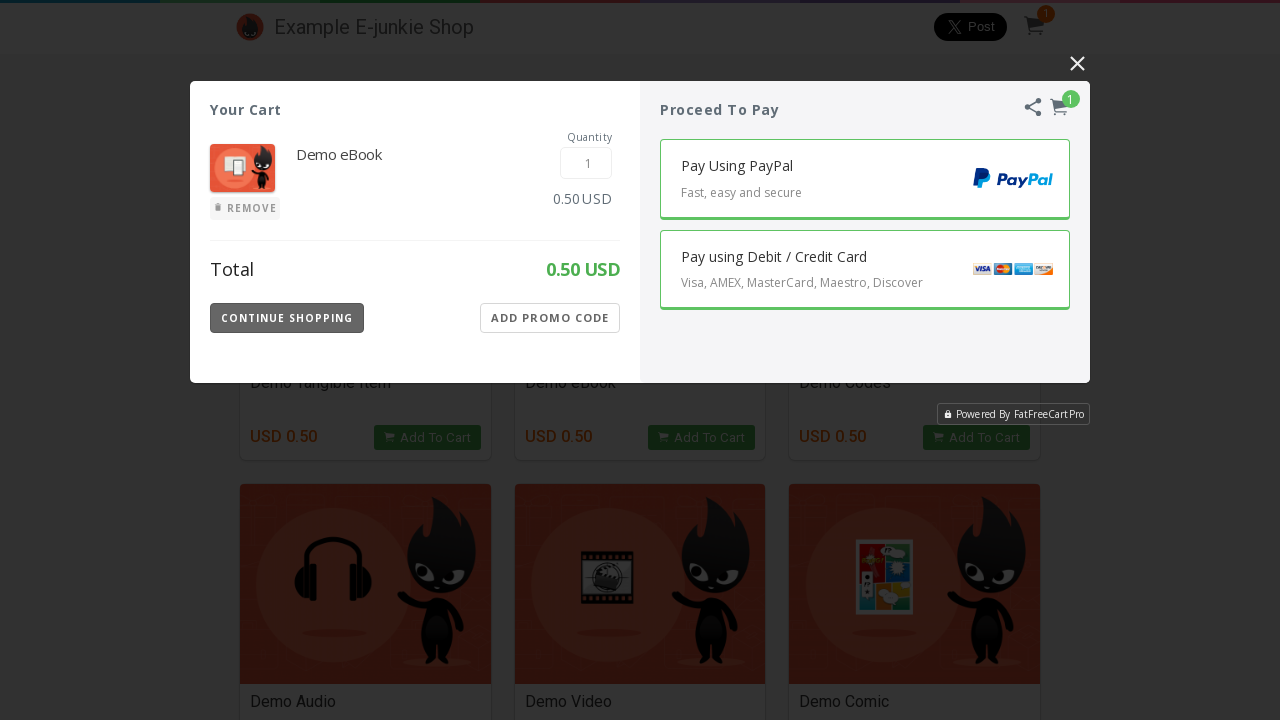

Switched to cart iframe
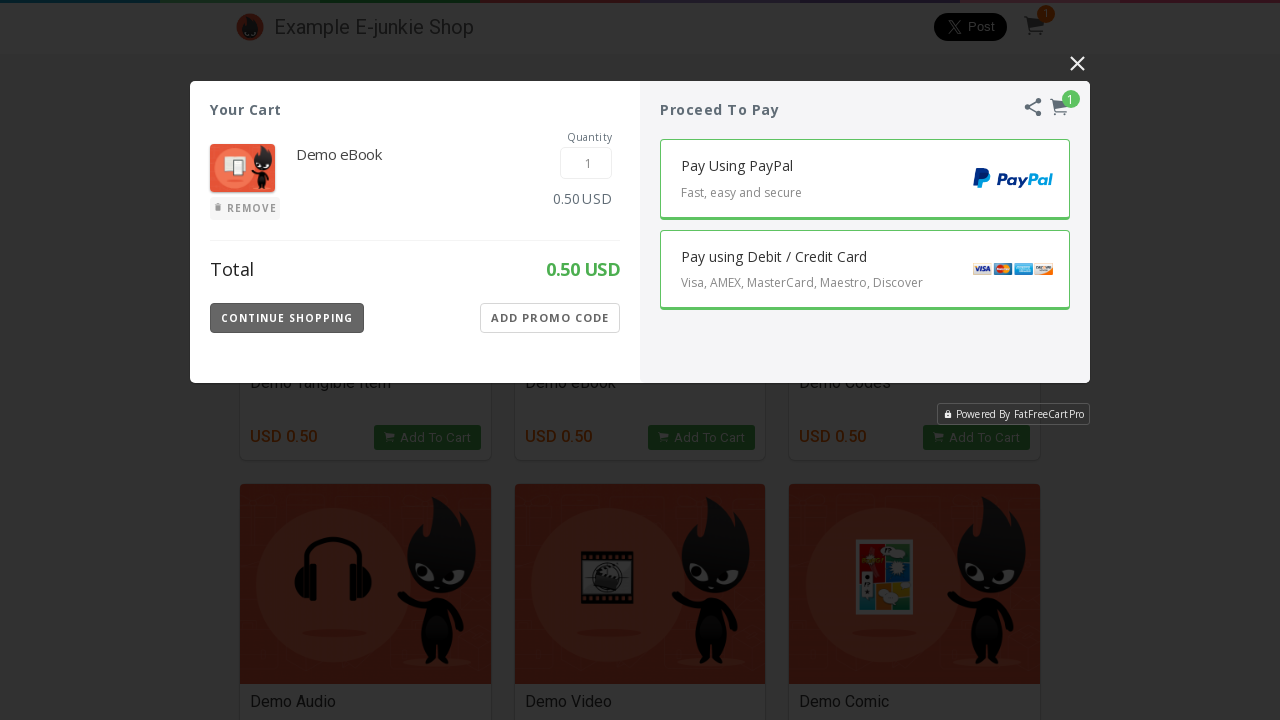

Cart items counter became visible
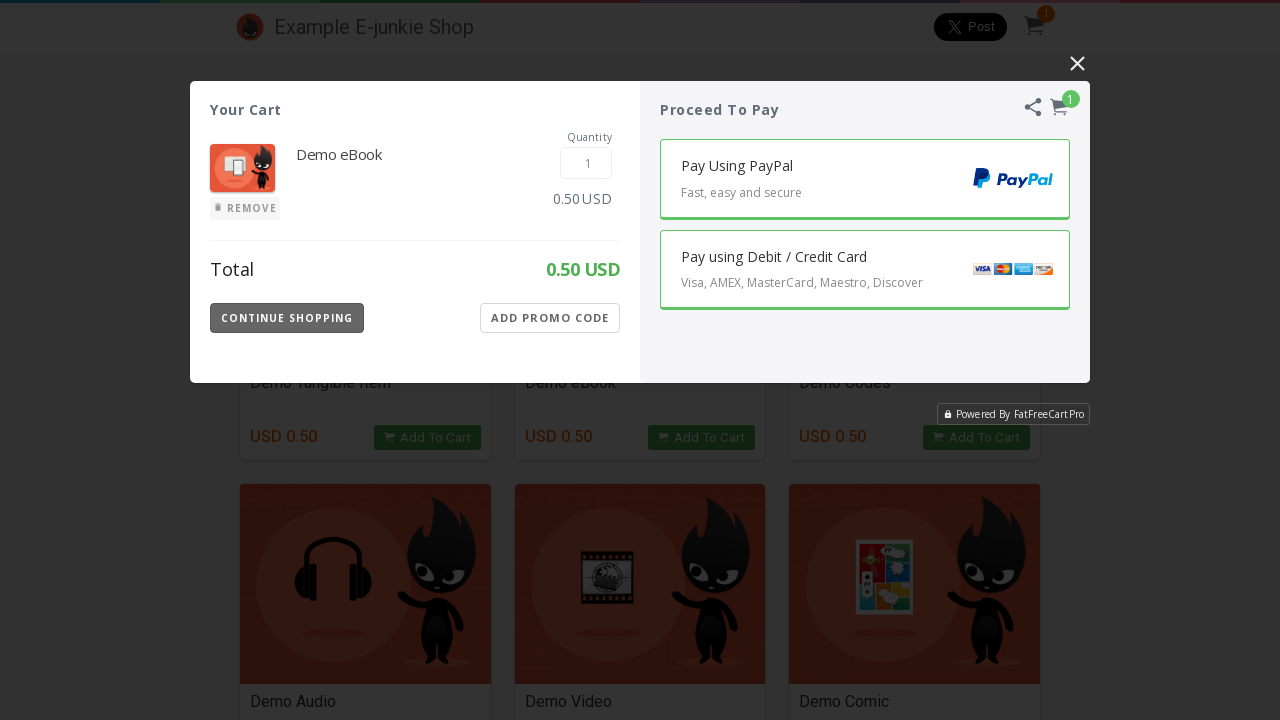

Retrieved cart item count: 1
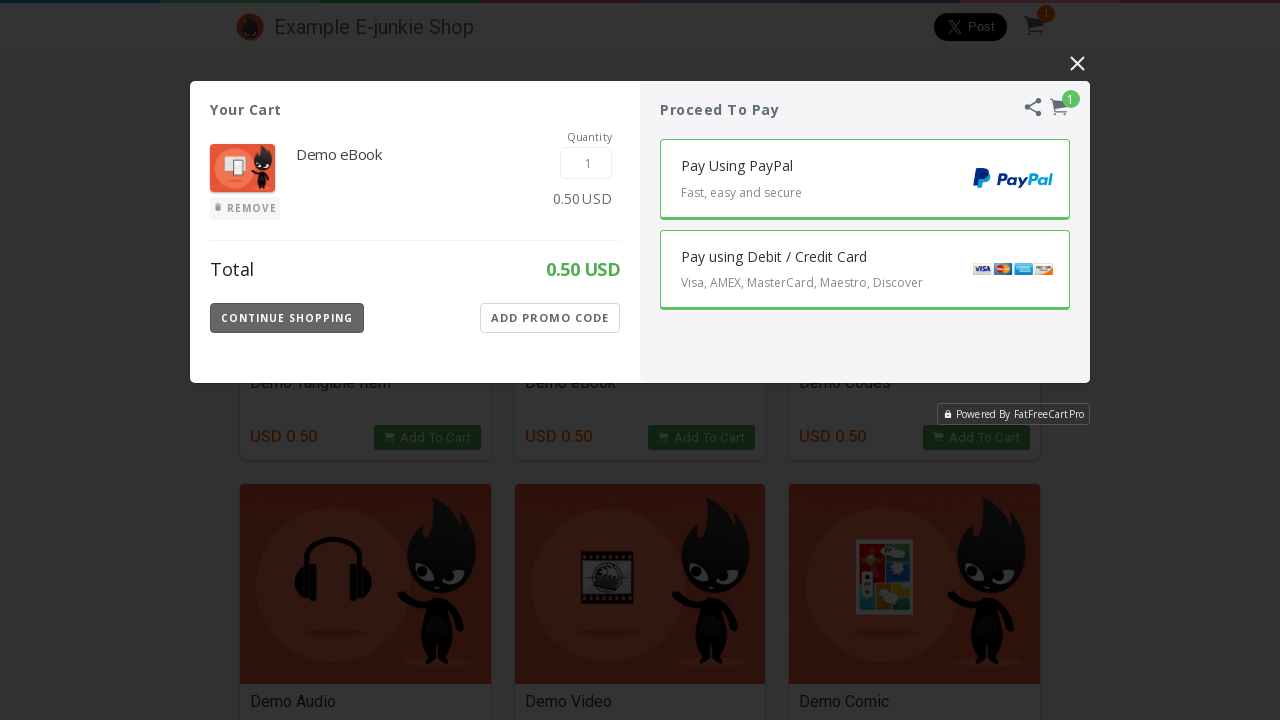

Verified cart is not empty
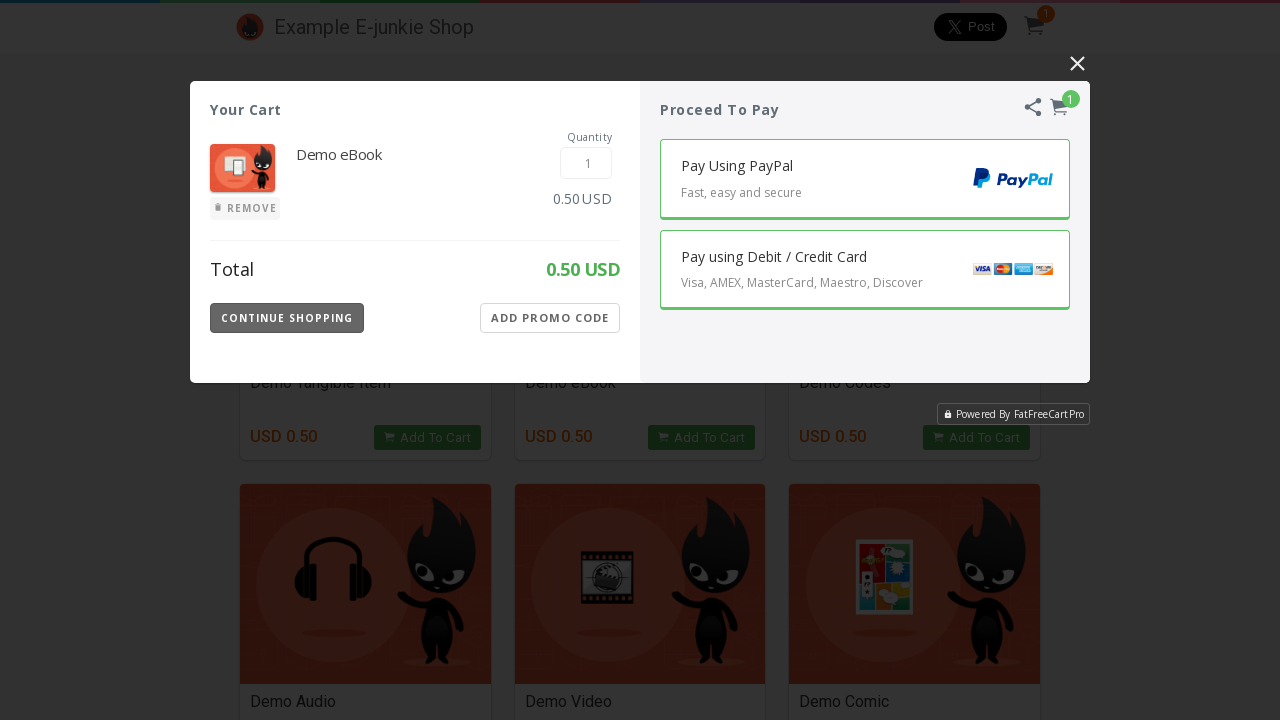

Clicked 'Pay with Credit Card' button at (865, 270) on iframe.EJIframeV3.EJOverlayV3 >> internal:control=enter-frame >> button.Payment-
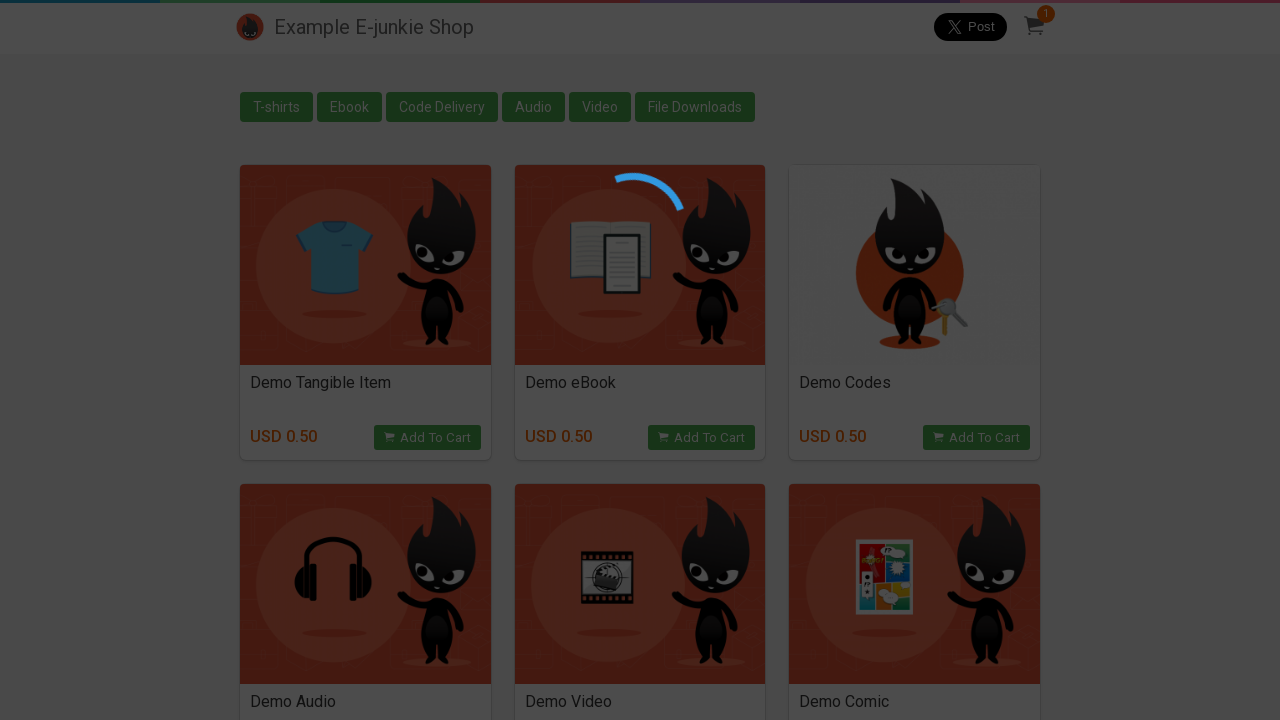

Clicked 'Pay' button without filling required fields at (865, 293) on iframe.EJIframeV3.EJOverlayV3 >> internal:control=enter-frame >> button.Pay-Butt
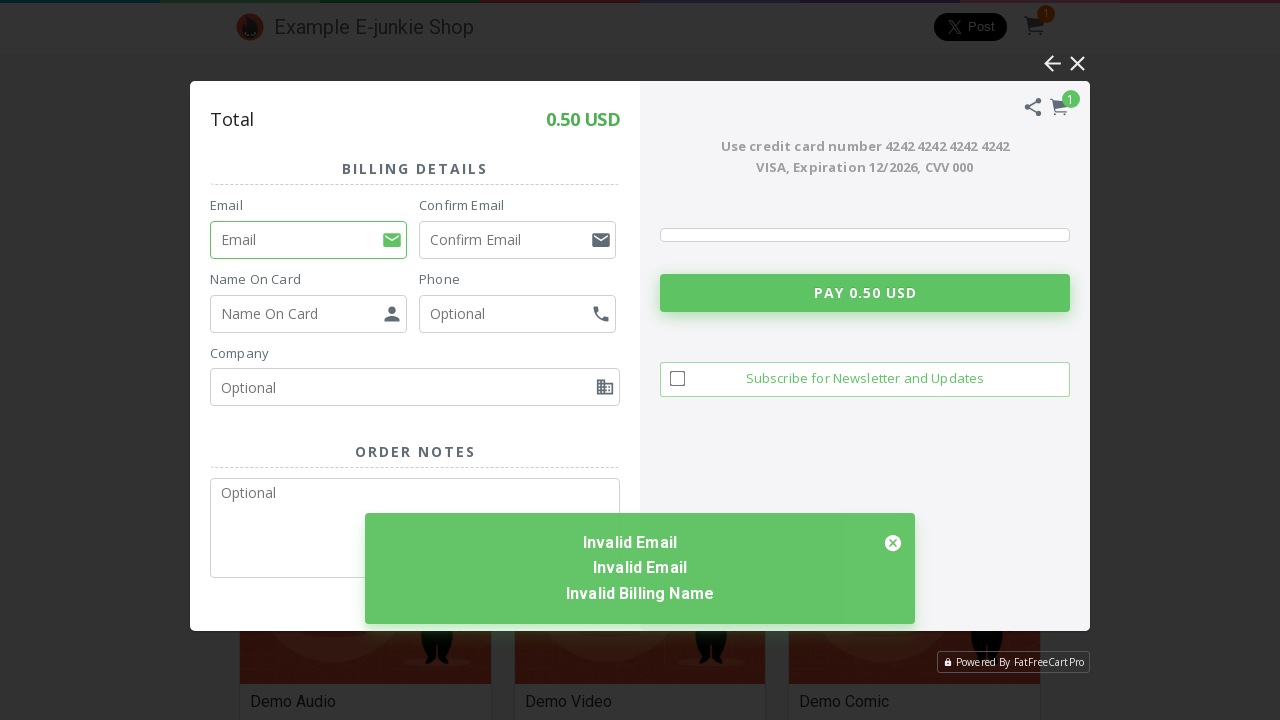

'Invalid Email' error message appeared
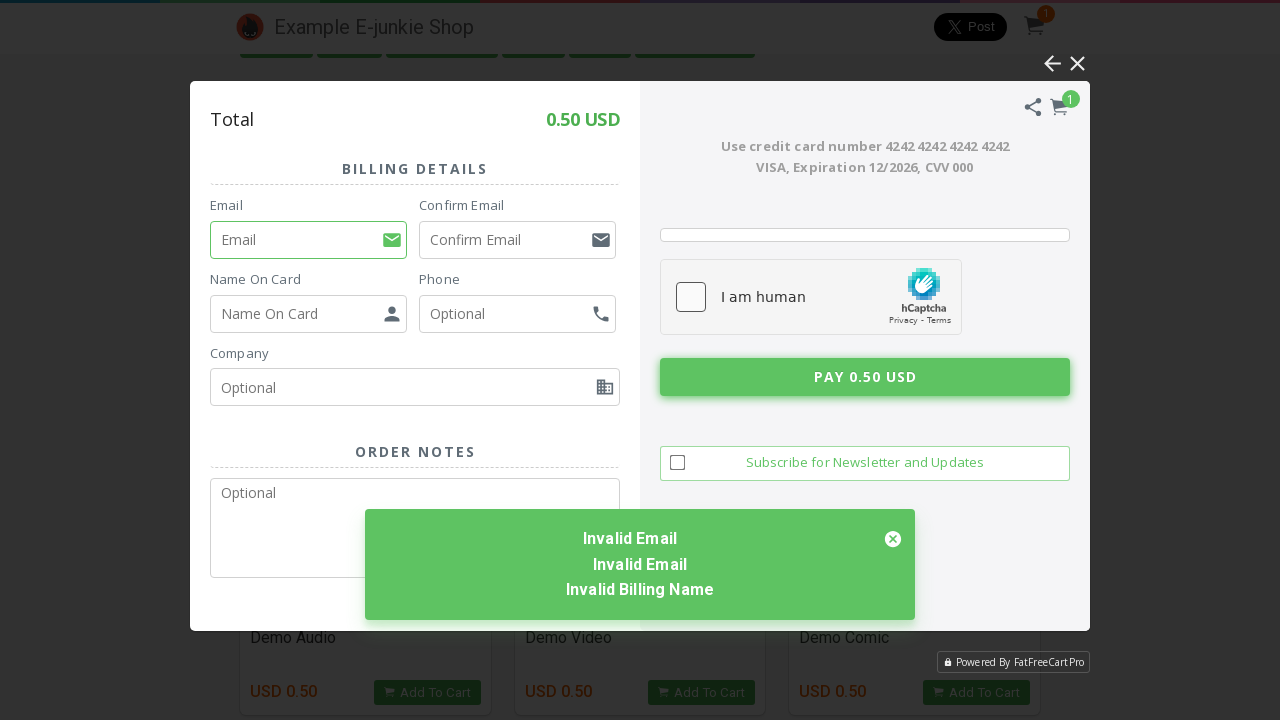

Verified 'Invalid Email' error message is present
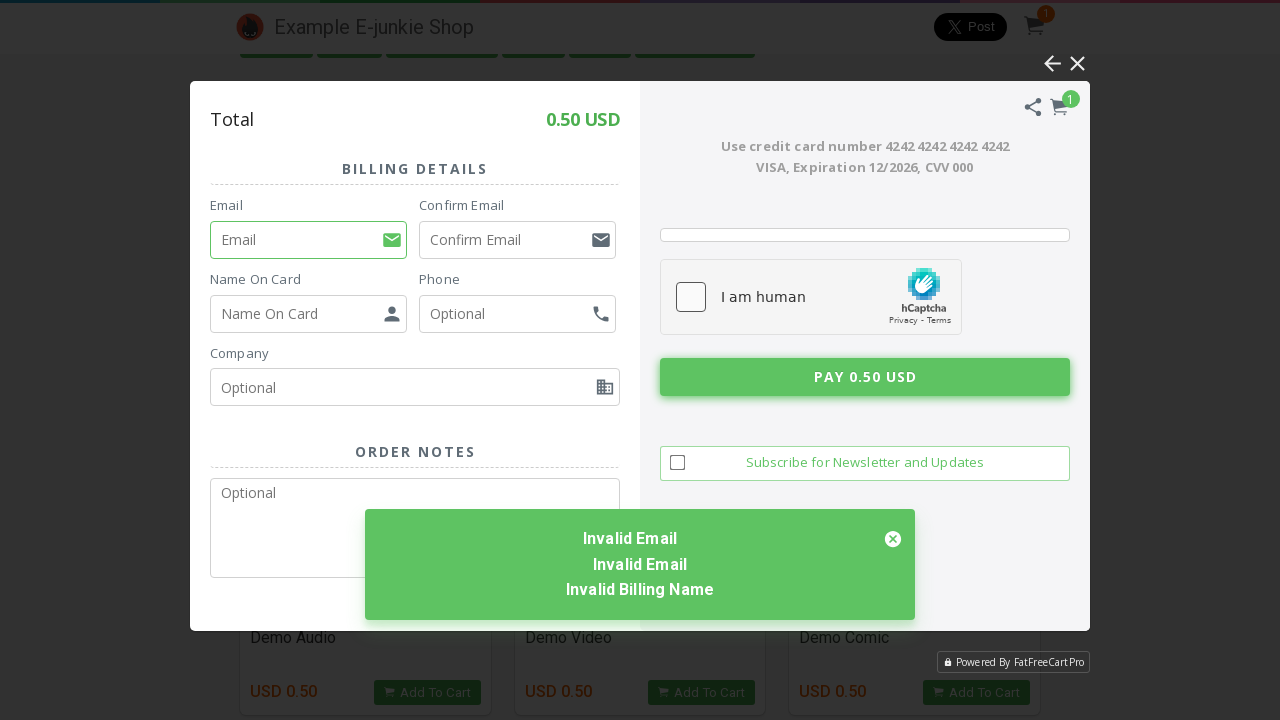

Located 'Invalid Billing Name' error element
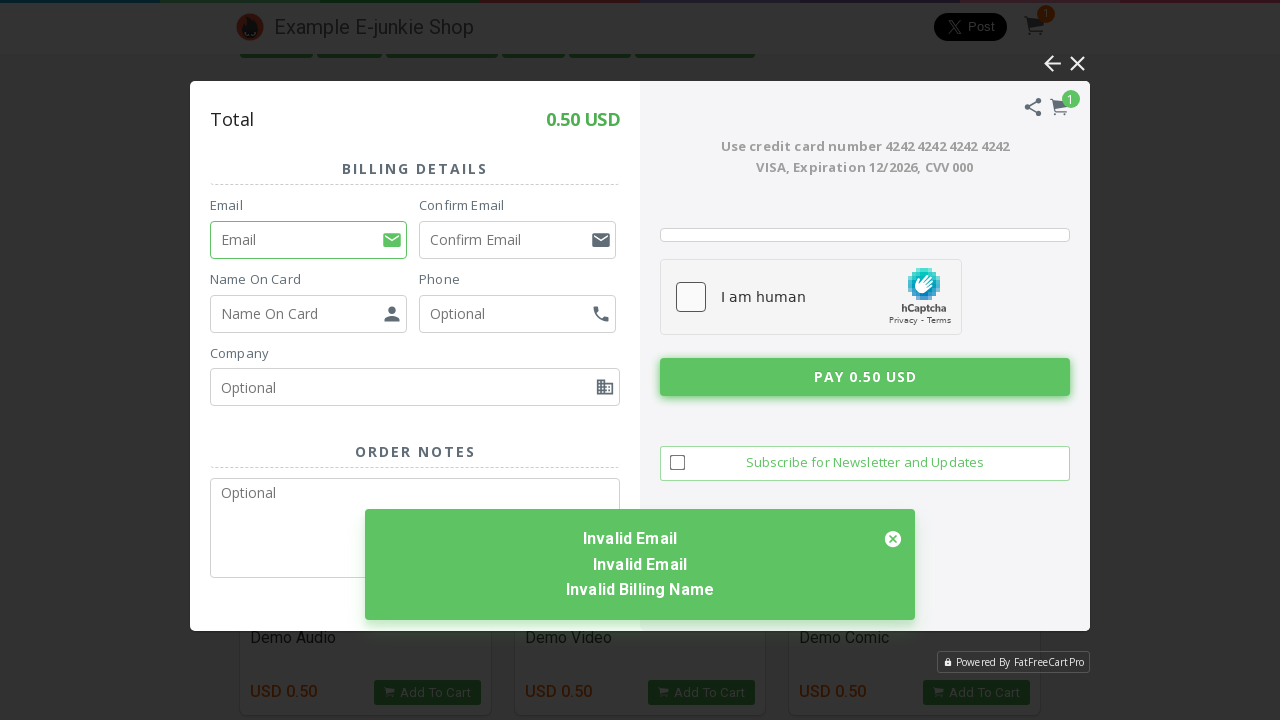

Verified 'Invalid Billing Name' error message is present
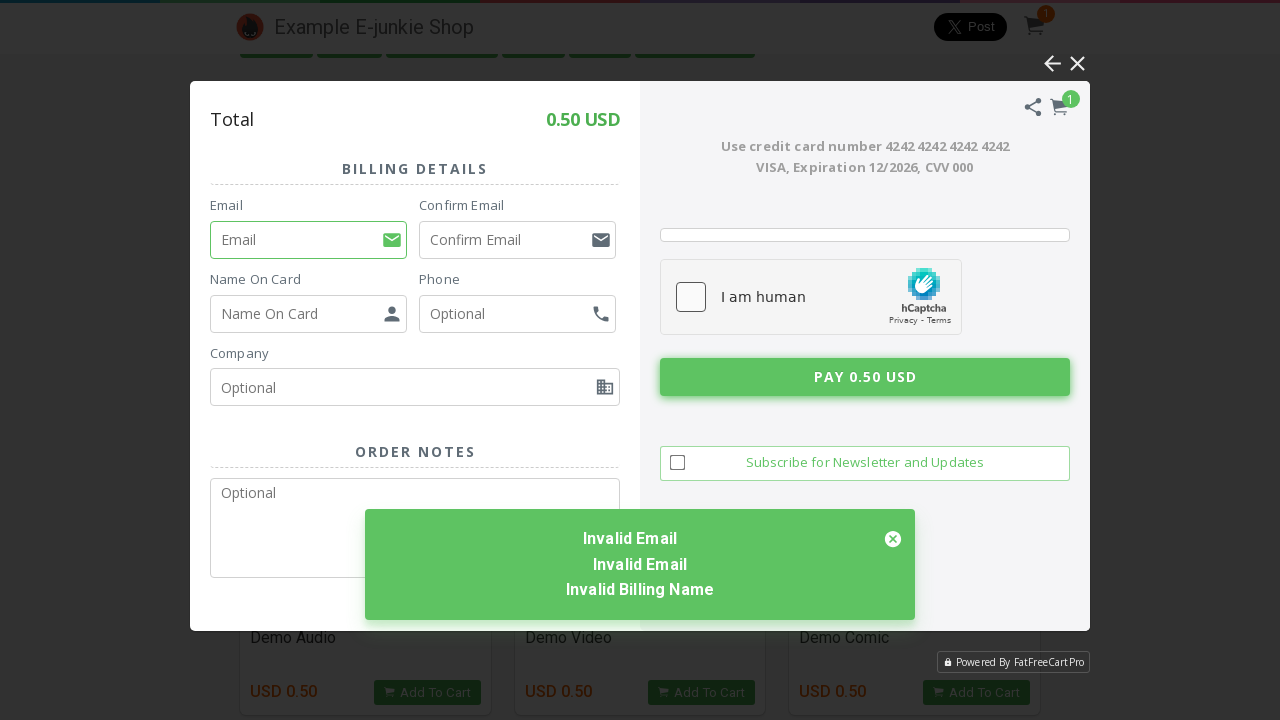

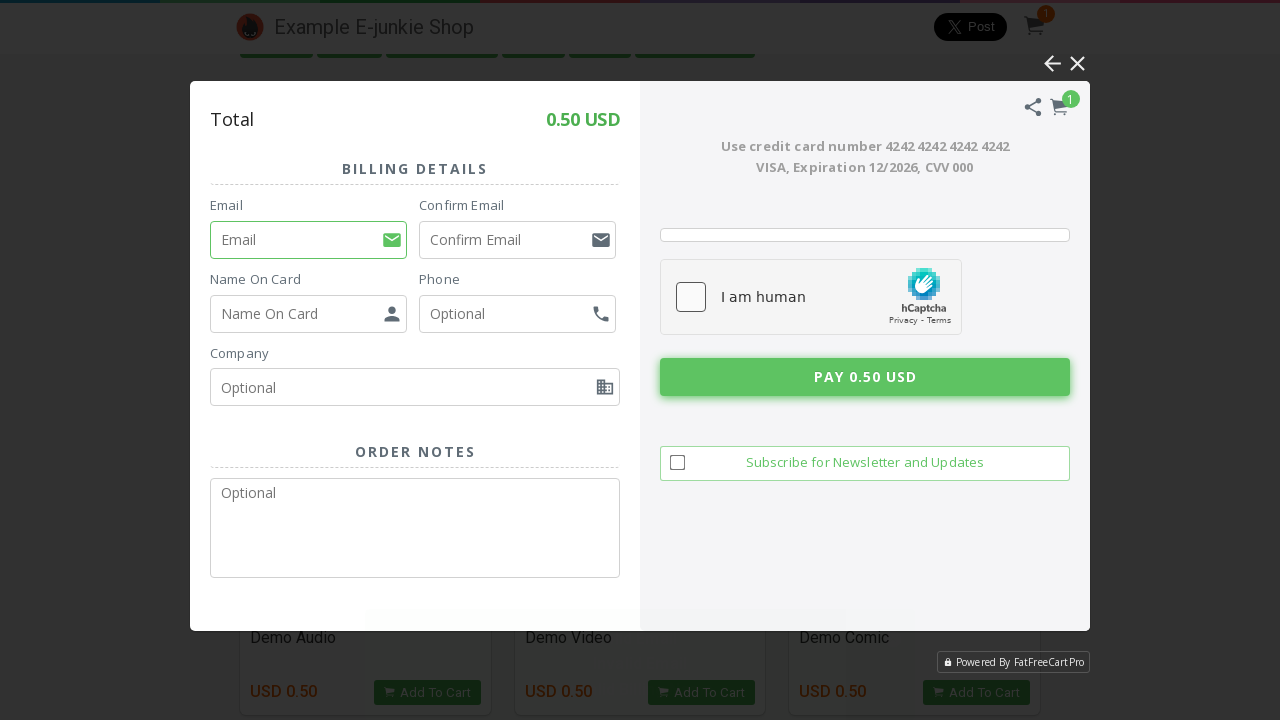